Tests datepicker functionality by clicking on the datepicker field, selecting dates from the calendar popup, and entering dates manually in various formats.

Starting URL: https://formy-project.herokuapp.com/datepicker

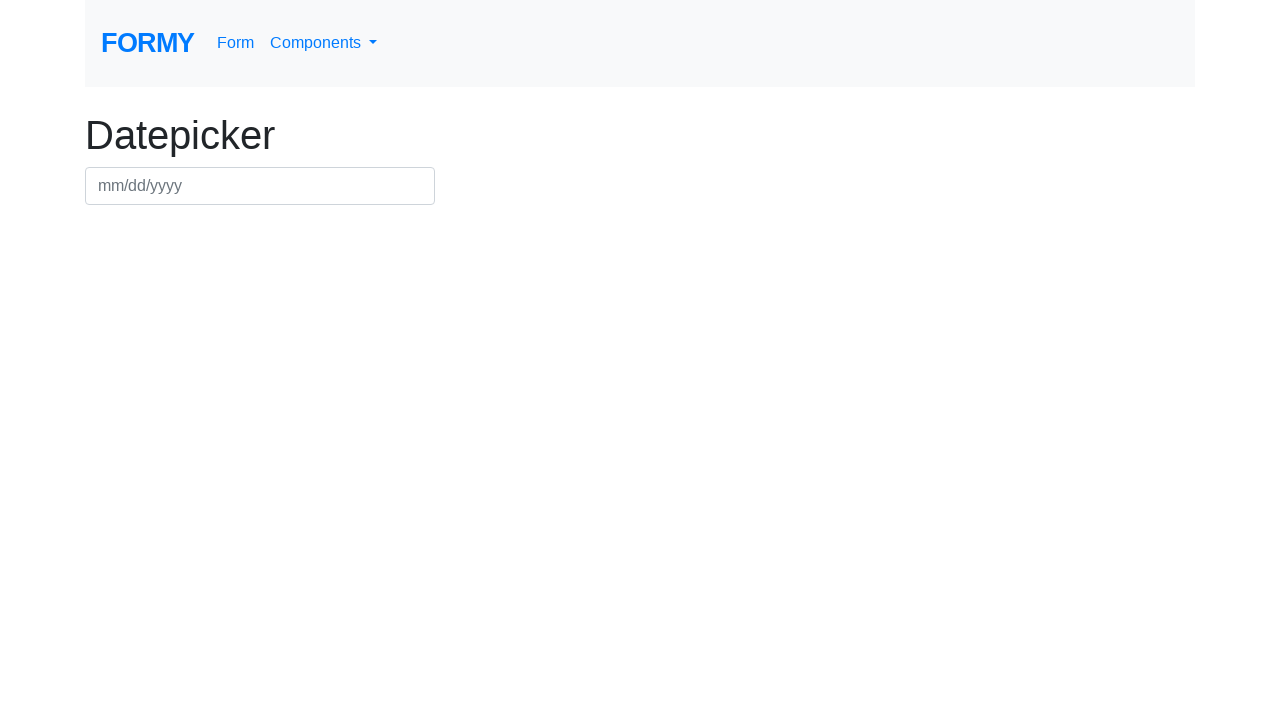

Clicked datepicker field to open calendar at (260, 186) on #datepicker
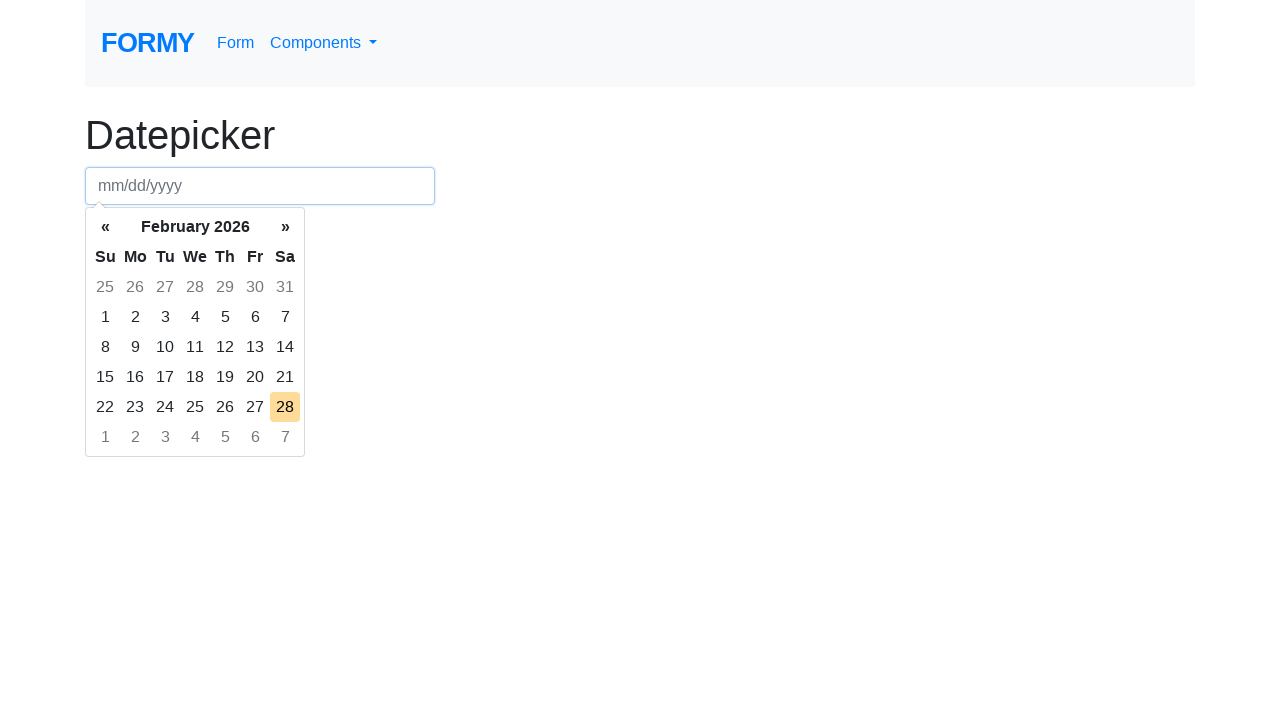

Selected a date from the calendar popup at (255, 347) on xpath=(.//*[normalize-space(text()) and normalize-space(.)='Sa'])[1]/following::
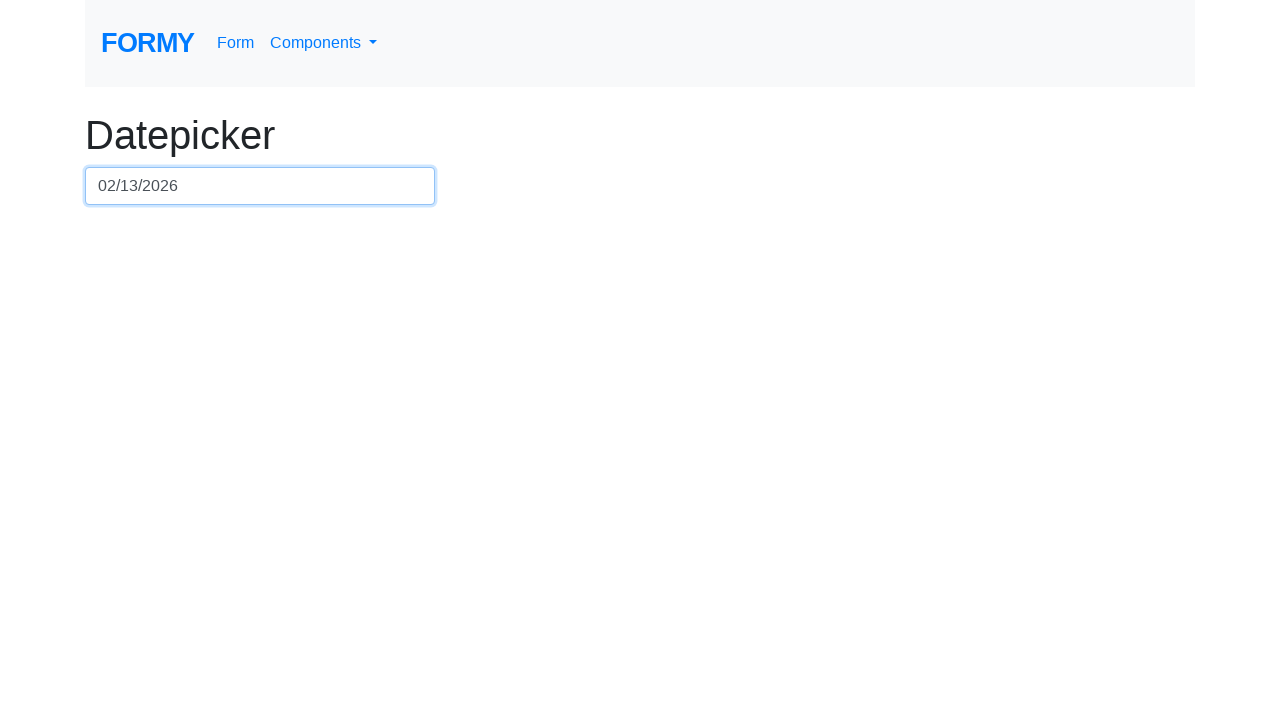

Clicked datepicker field again at (260, 186) on #datepicker
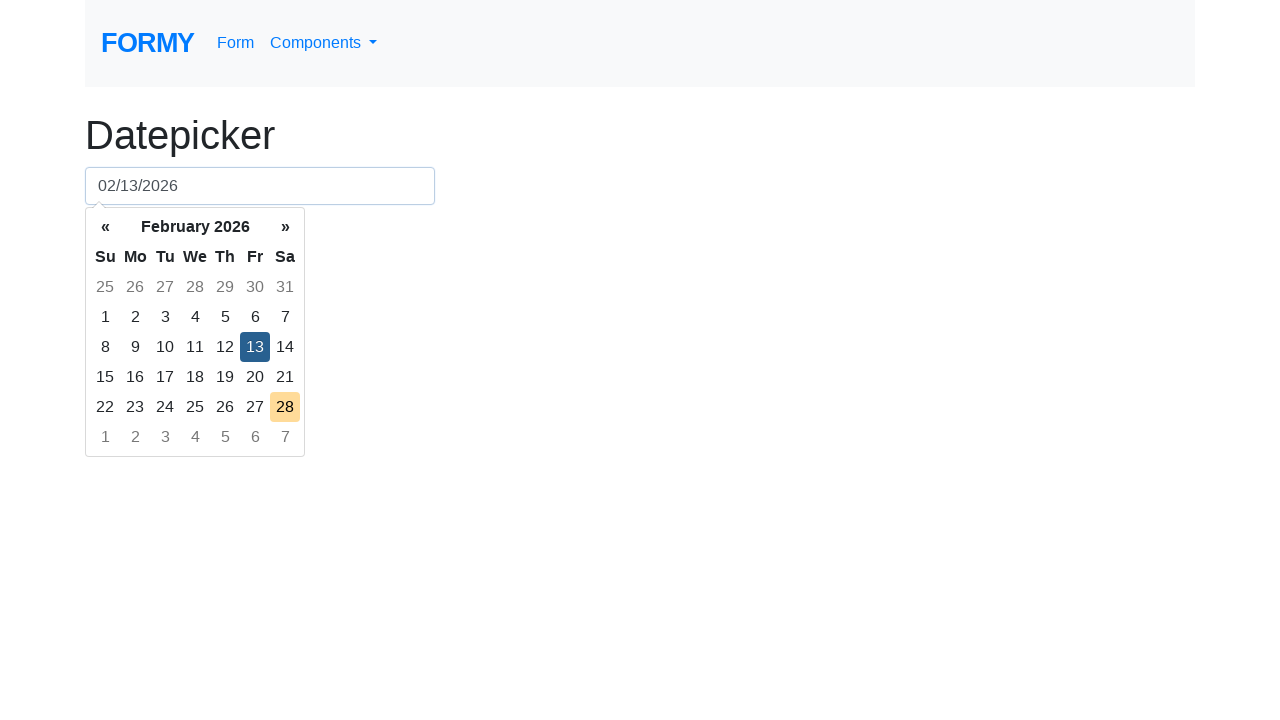

Cleared datepicker field on #datepicker
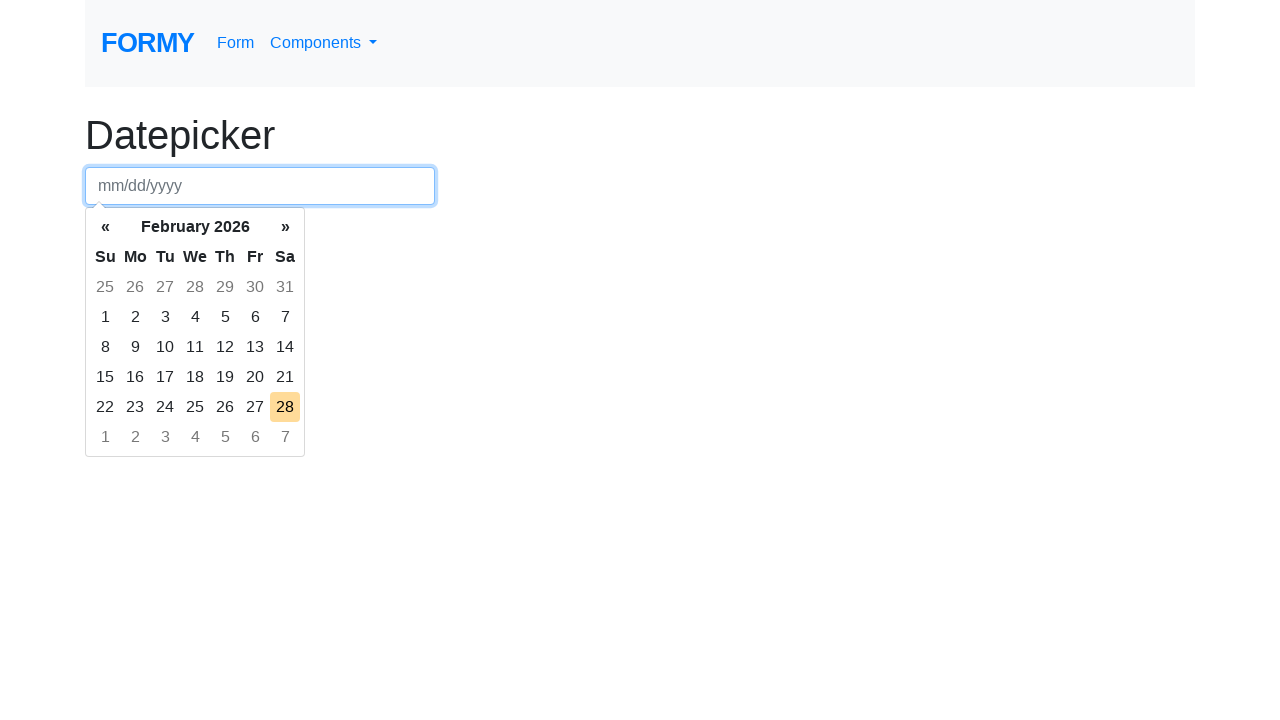

Entered date manually: 10/12/1998 on #datepicker
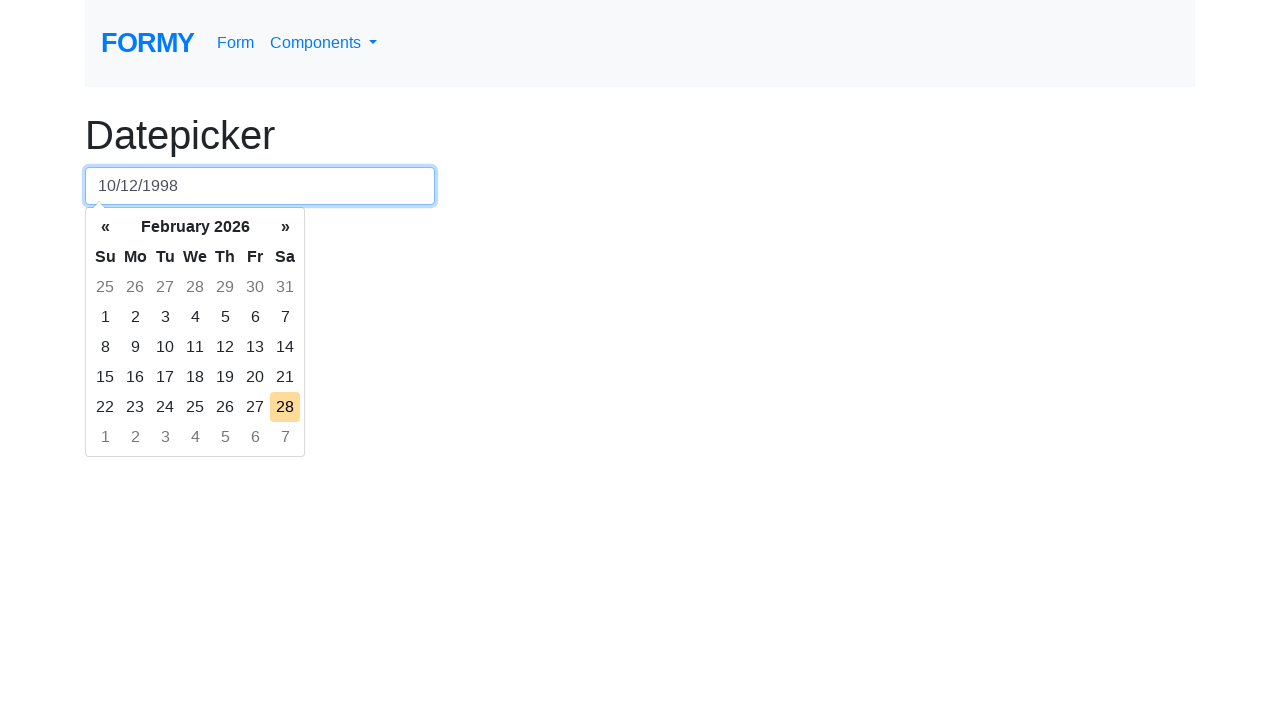

Selected another date from the calendar at (135, 347) on xpath=(.//*[normalize-space(text()) and normalize-space(.)='Sa'])[1]/following::
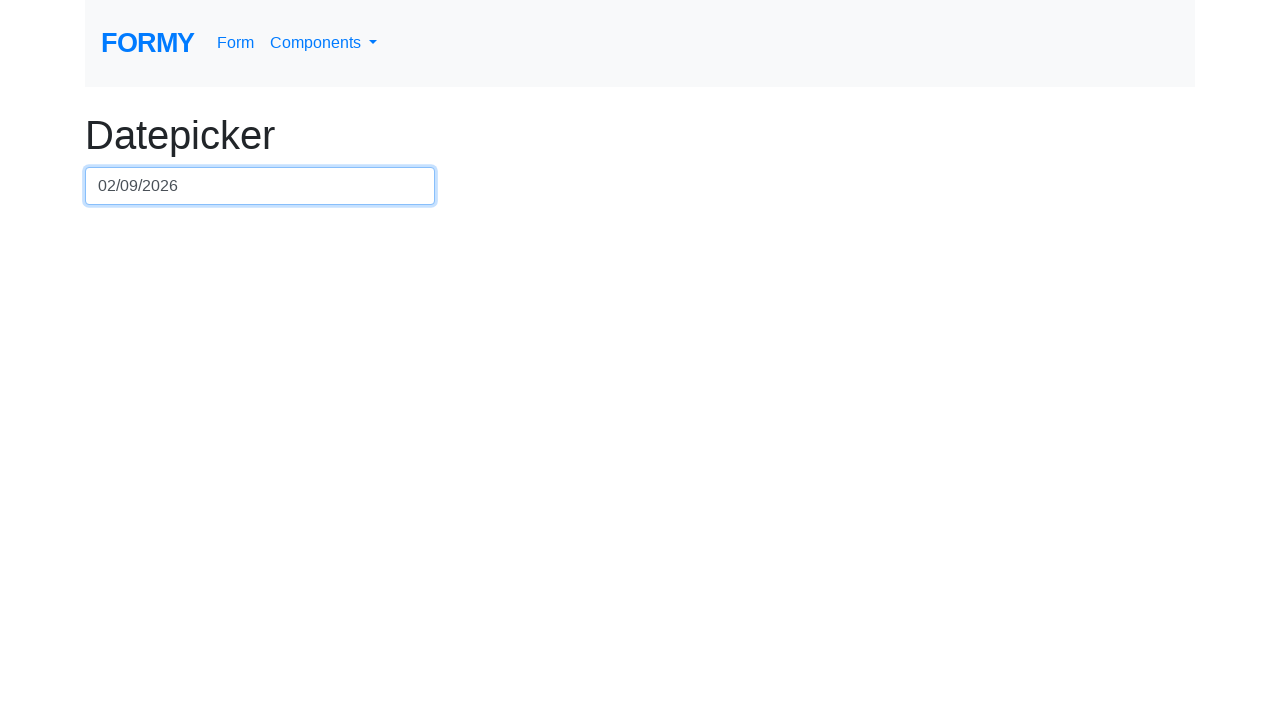

Clicked datepicker field at (260, 186) on #datepicker
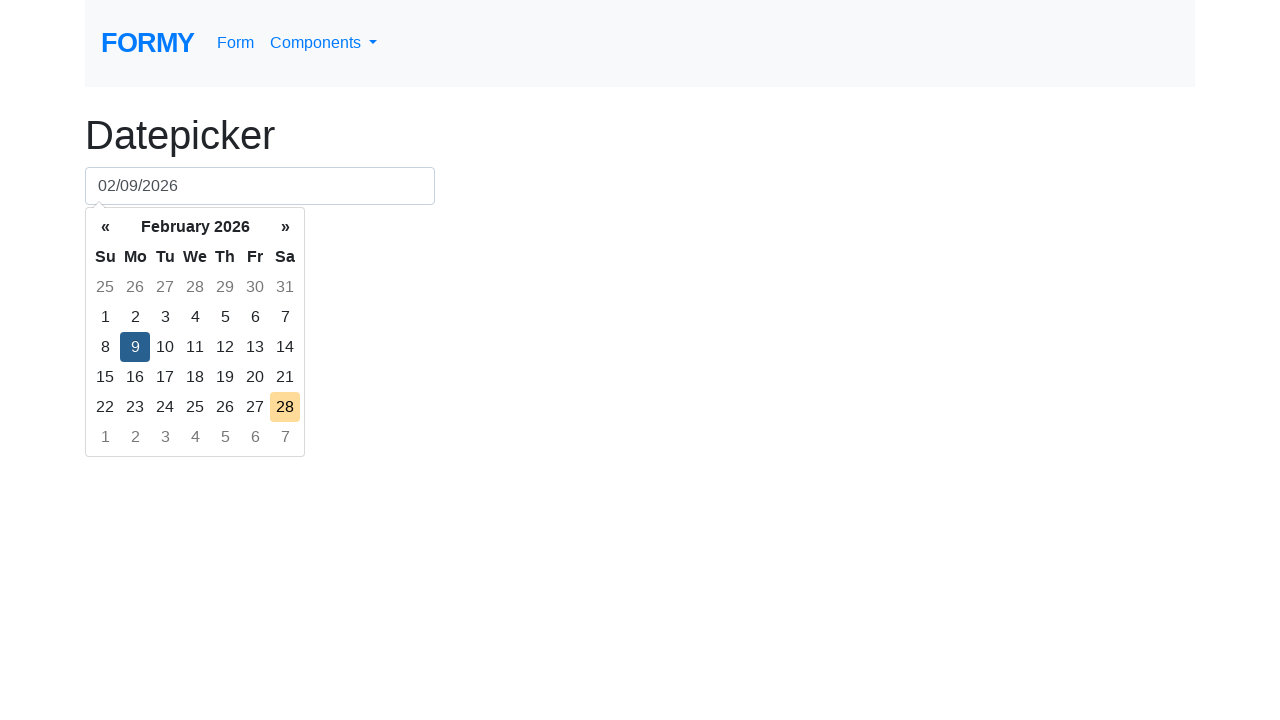

Cleared datepicker field on #datepicker
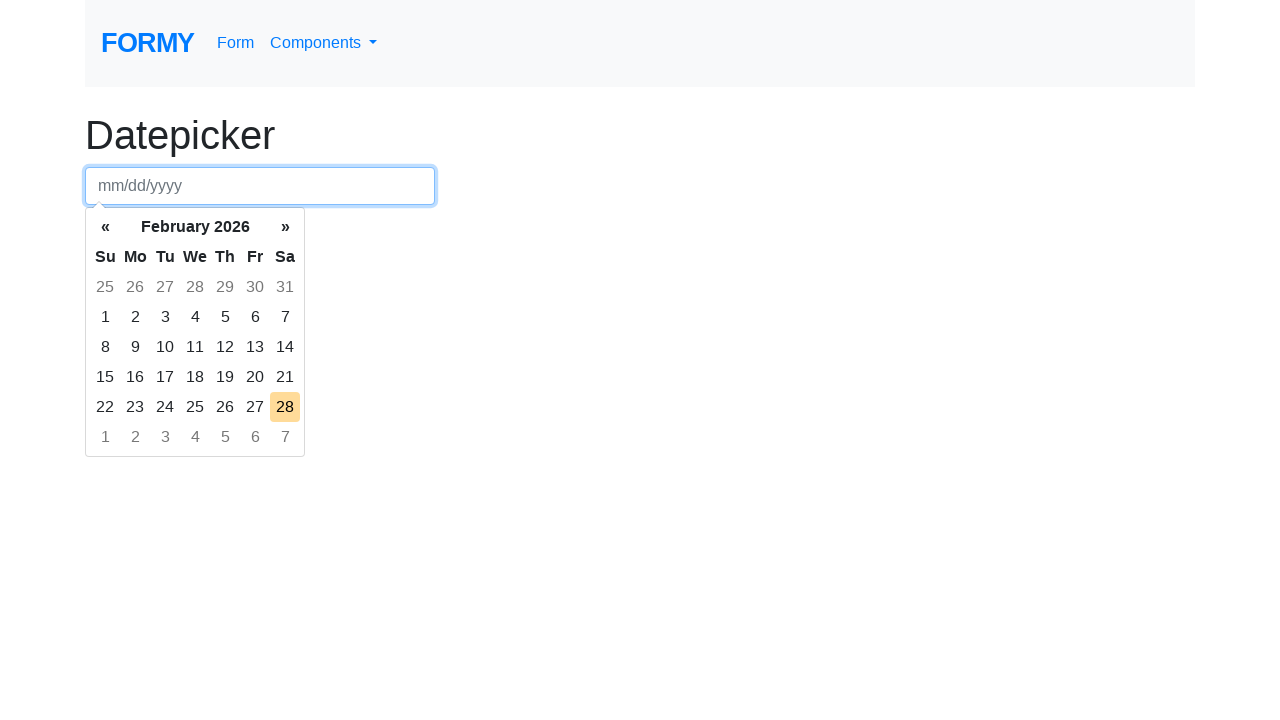

Entered date manually: 1998/11/9 on #datepicker
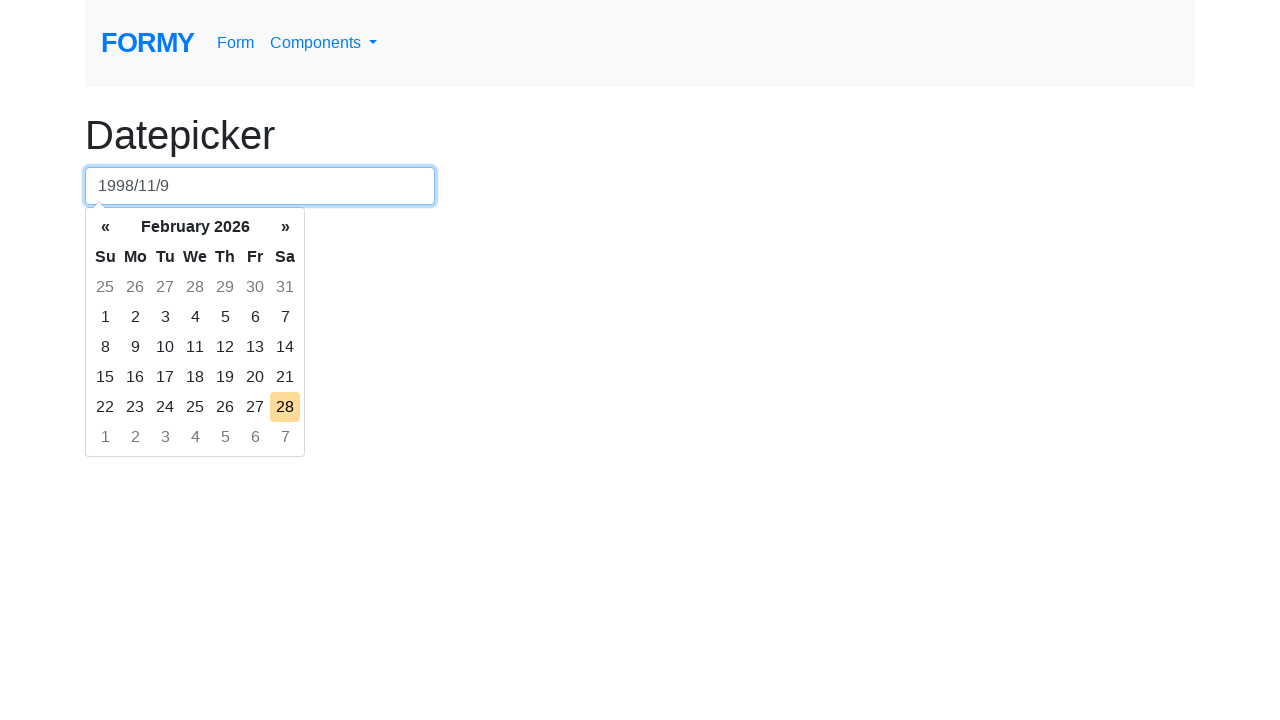

Pressed Enter to confirm date on #datepicker
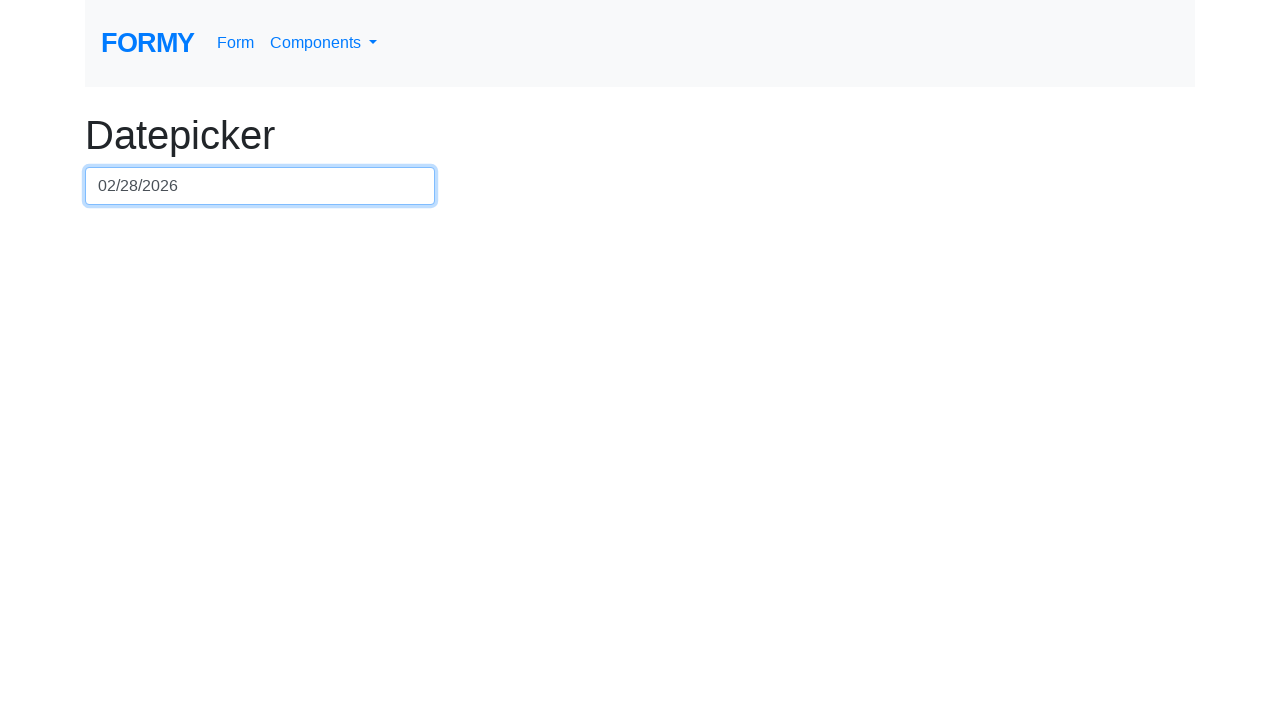

Cleared datepicker field on #datepicker
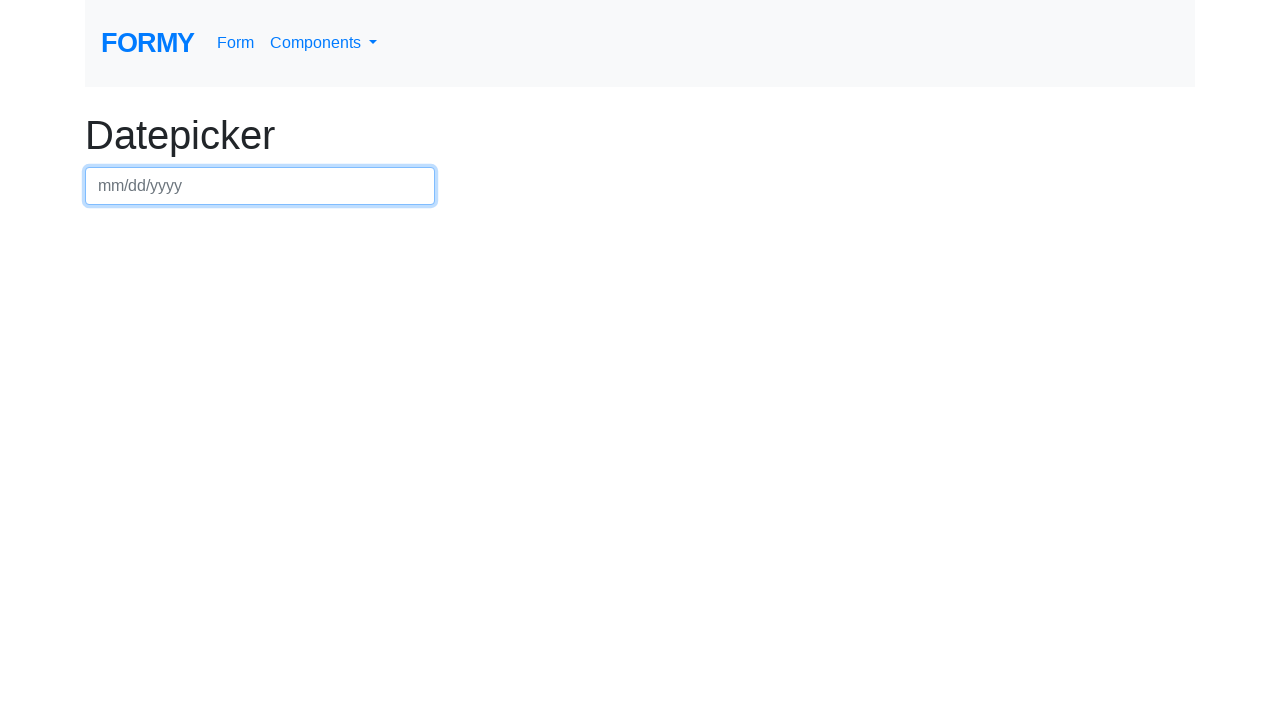

Entered date manually: 1/2/2000 on #datepicker
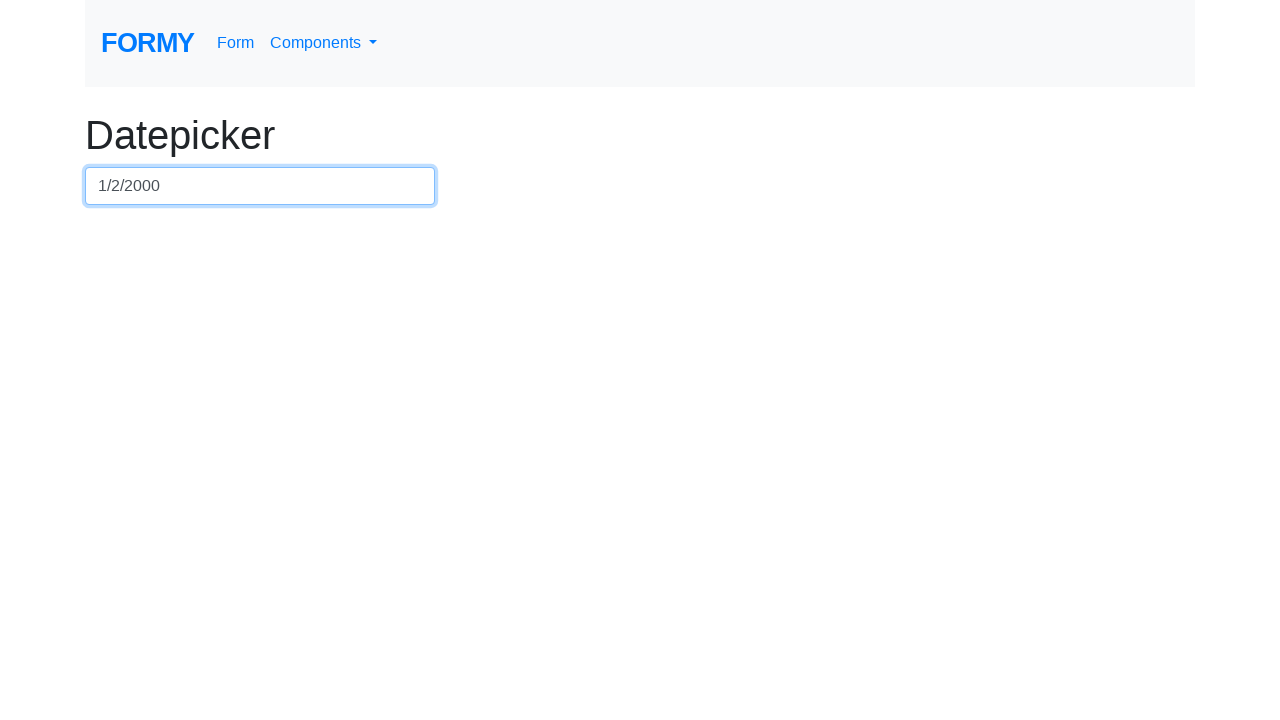

Pressed Enter to confirm date on #datepicker
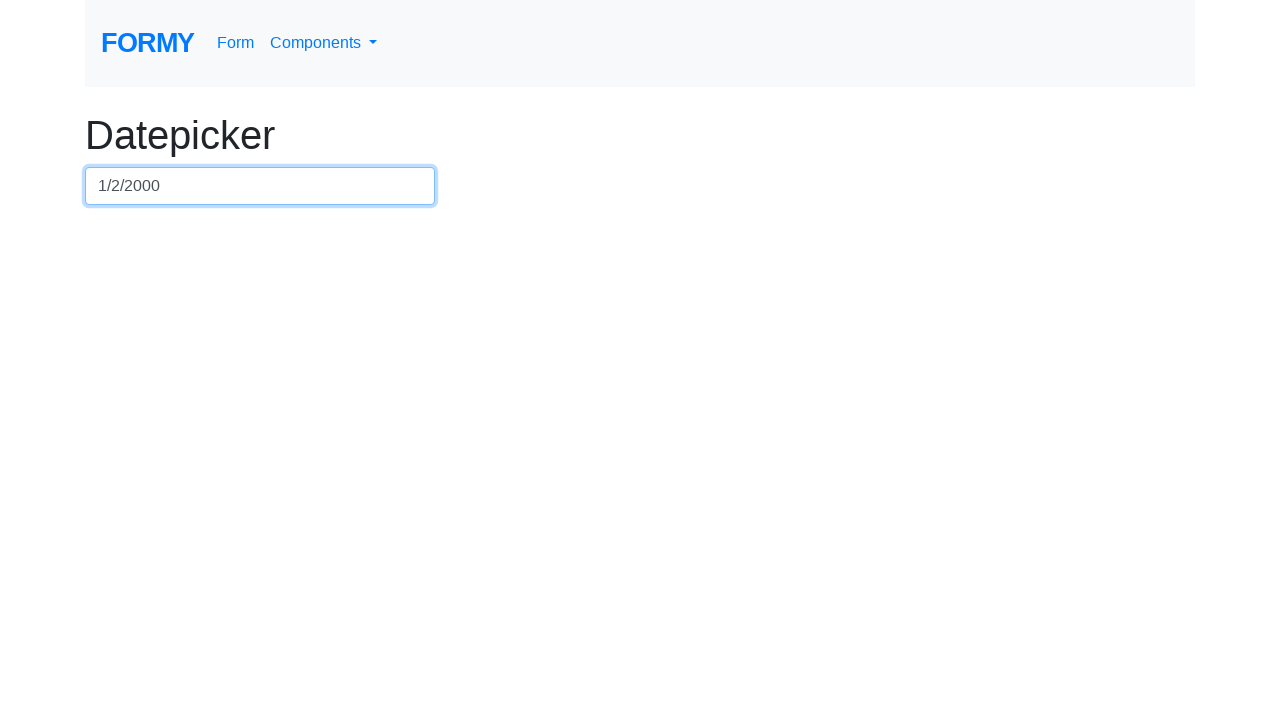

Clicked datepicker field at (260, 186) on #datepicker
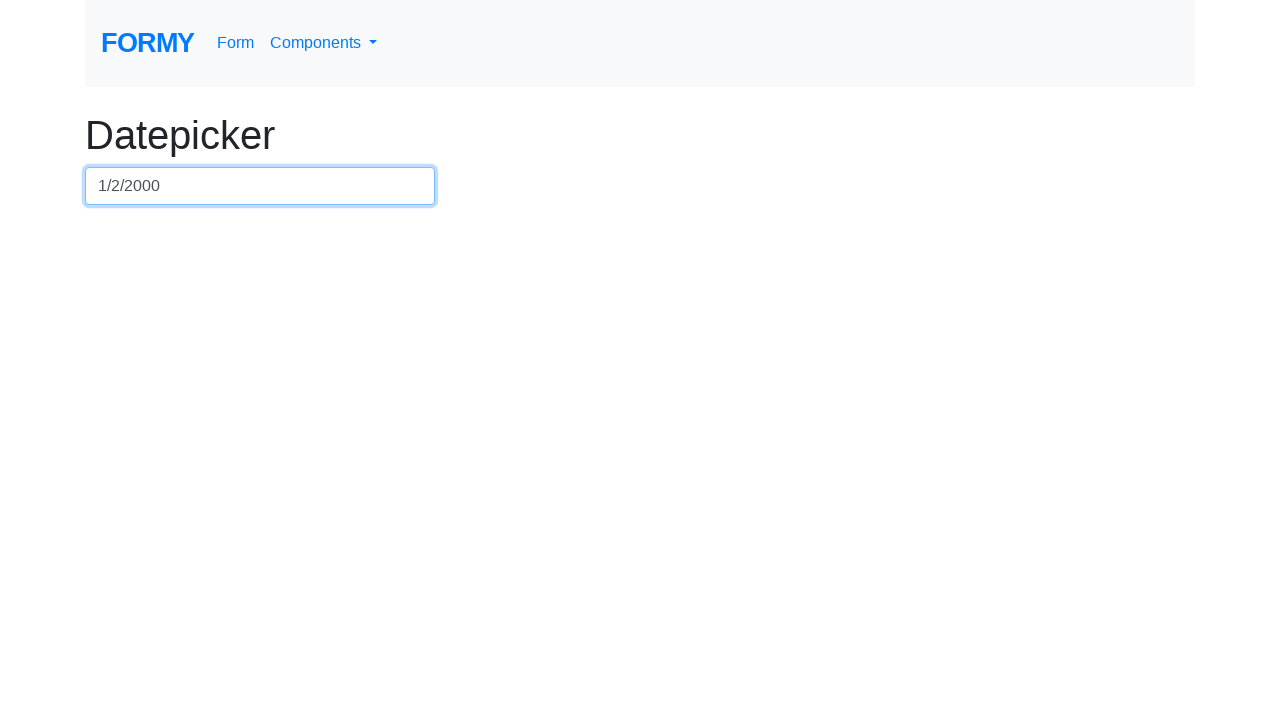

Cleared datepicker field on #datepicker
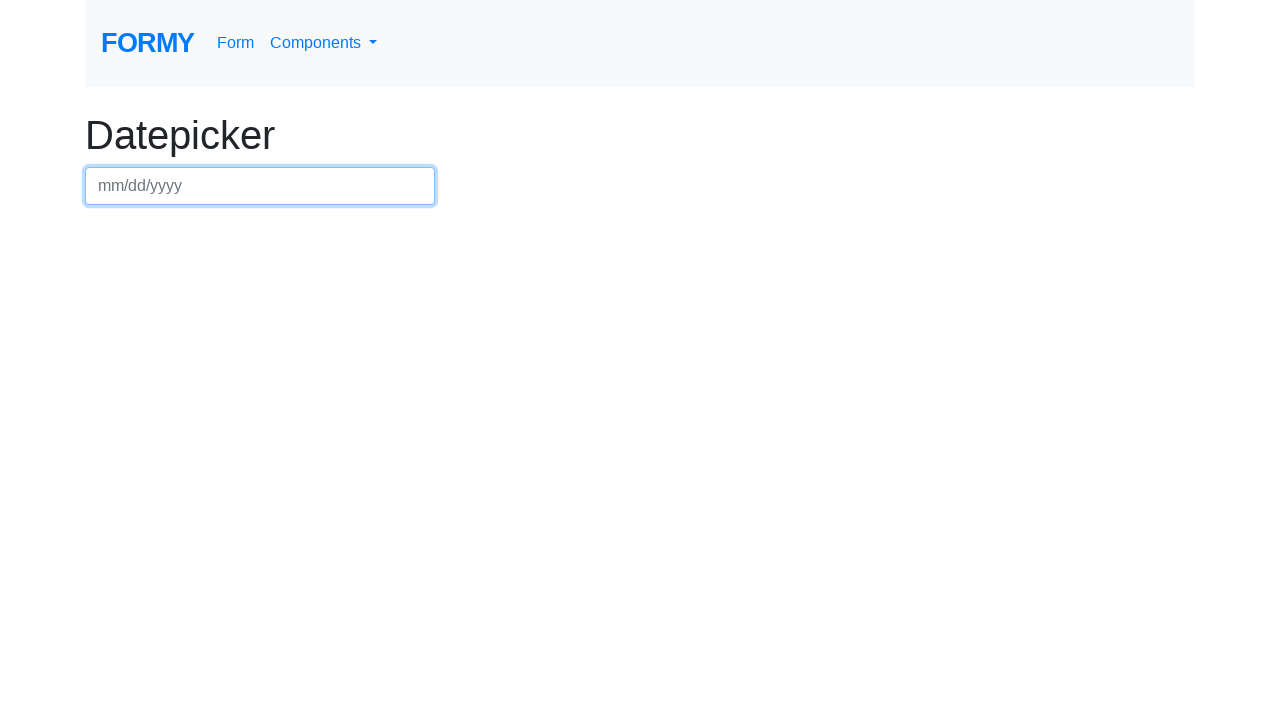

Entered date manually: 10/12/2022 on #datepicker
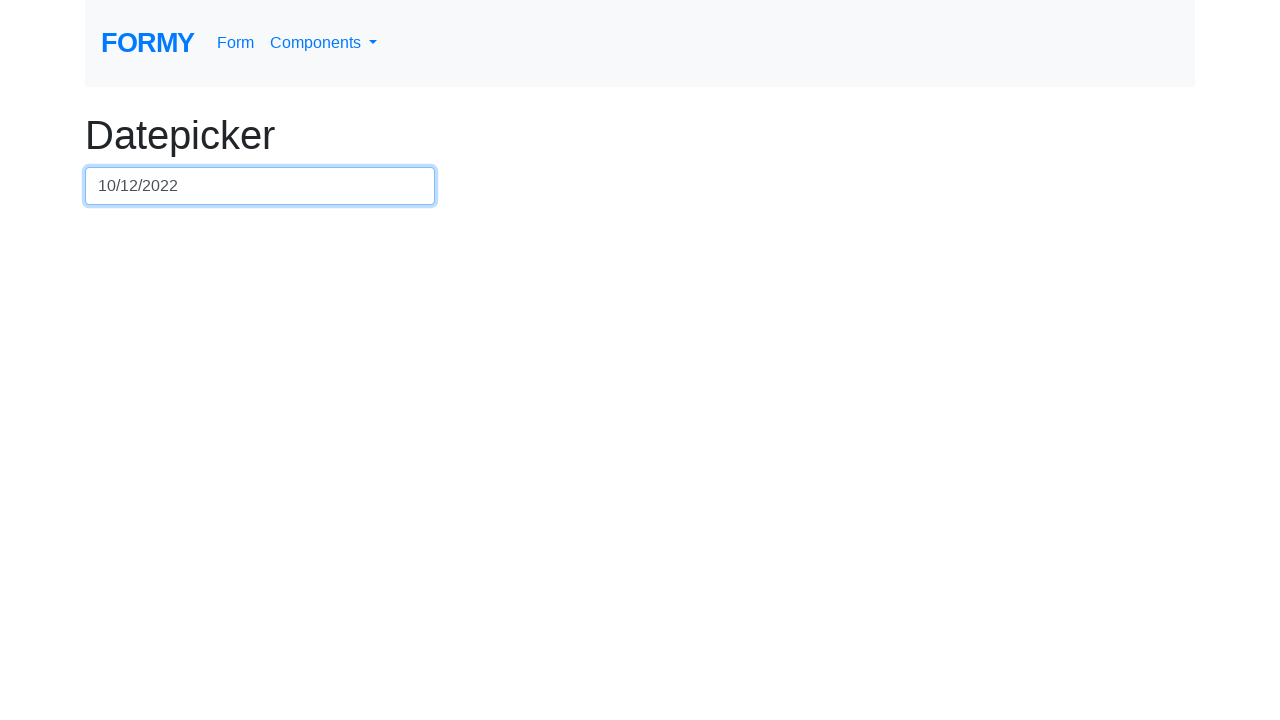

Pressed Enter to confirm date on #datepicker
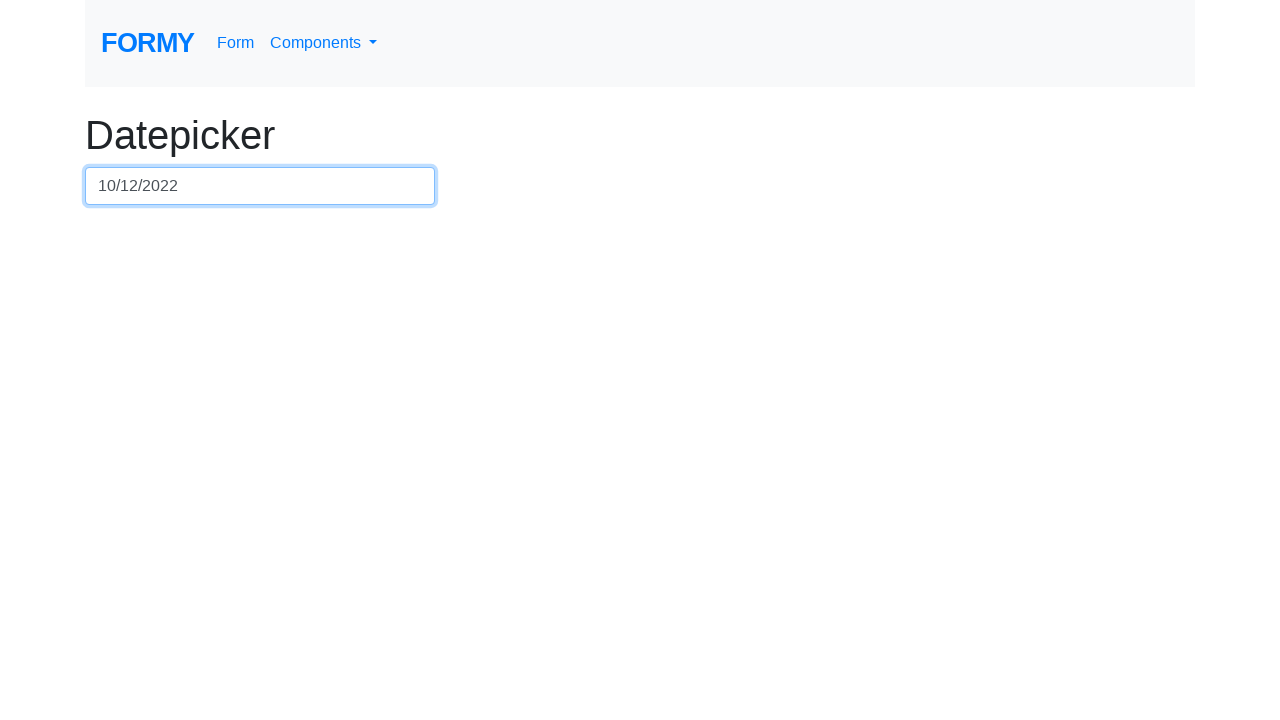

Clicked datepicker field at (260, 186) on #datepicker
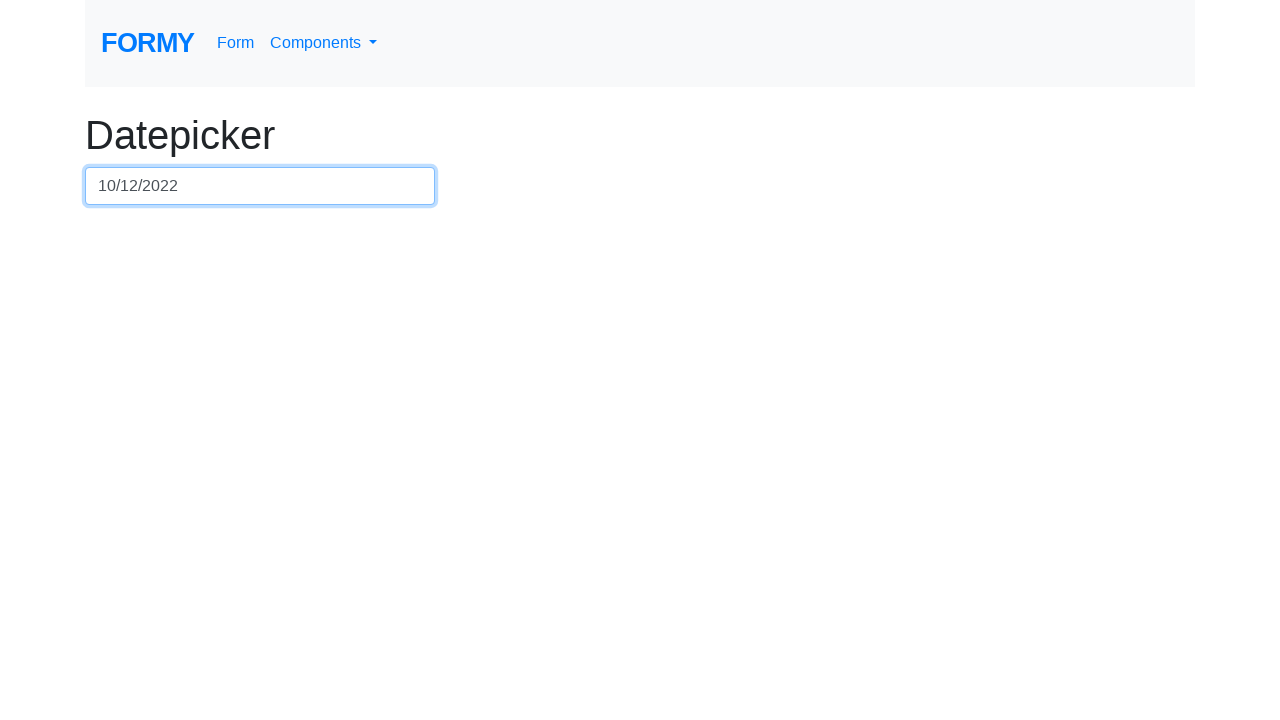

Cleared datepicker field on #datepicker
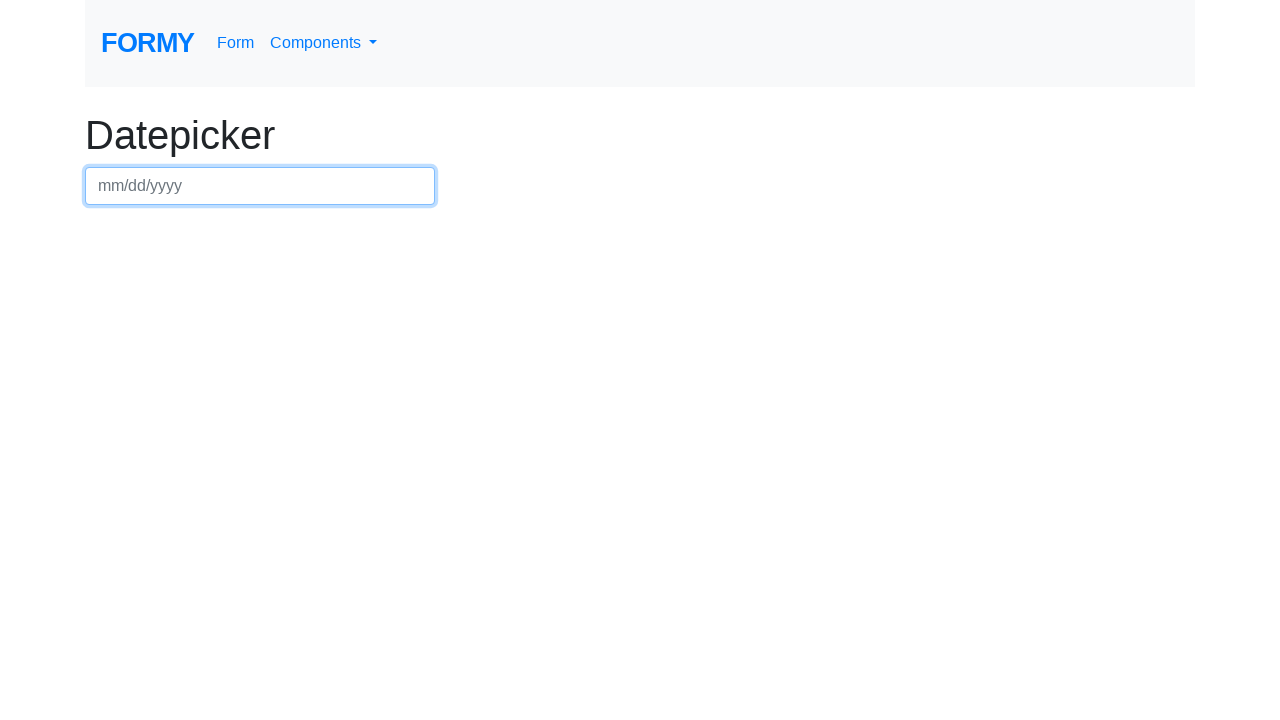

Entered final date manually: 09/14/2022 on #datepicker
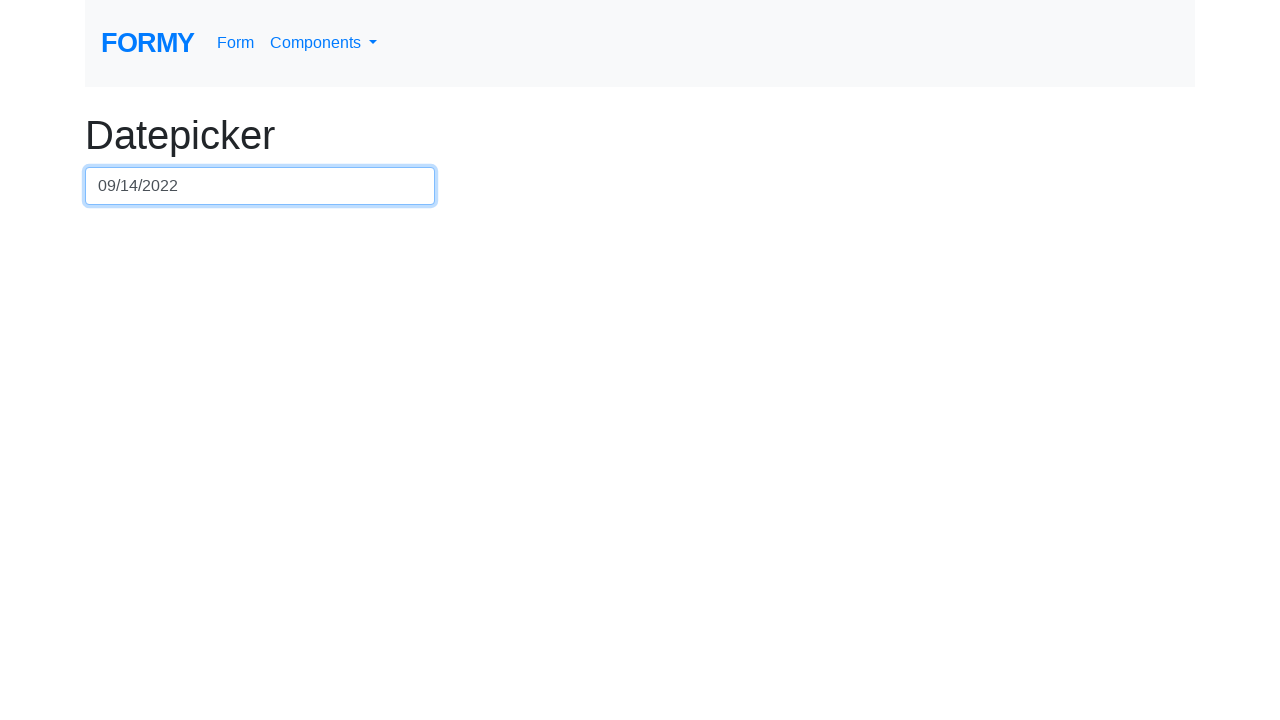

Pressed Enter to confirm final date on #datepicker
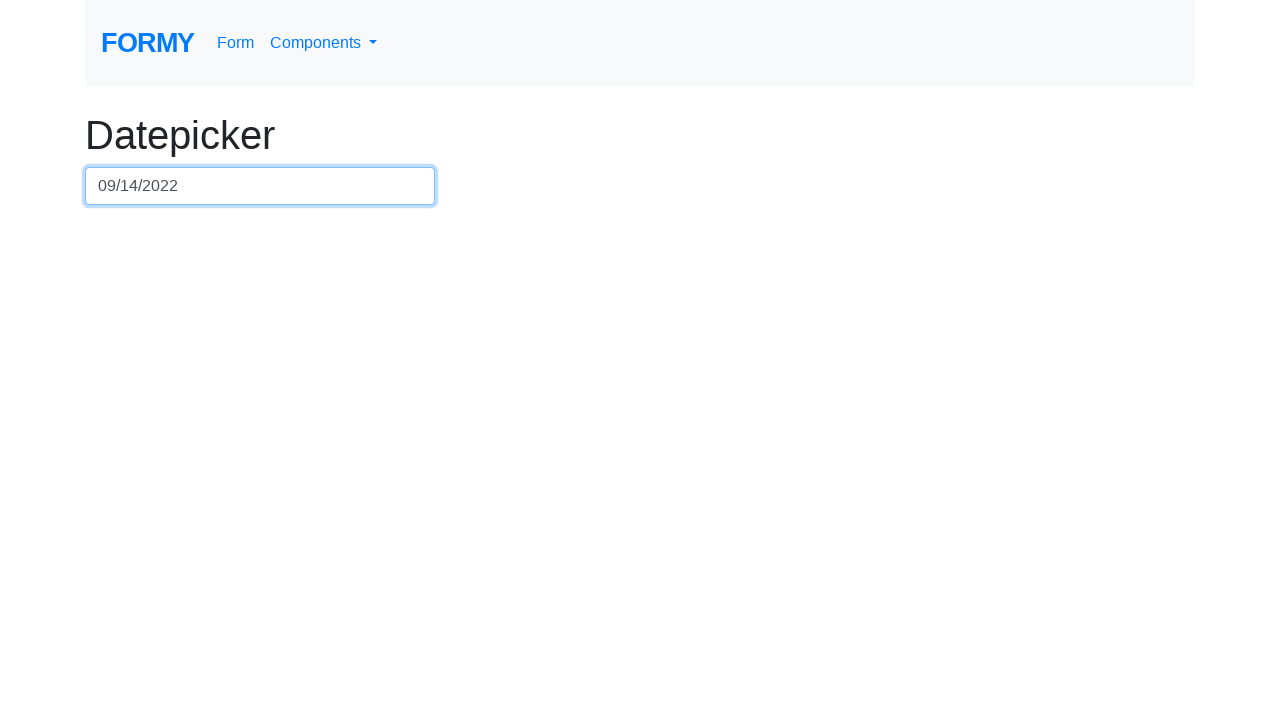

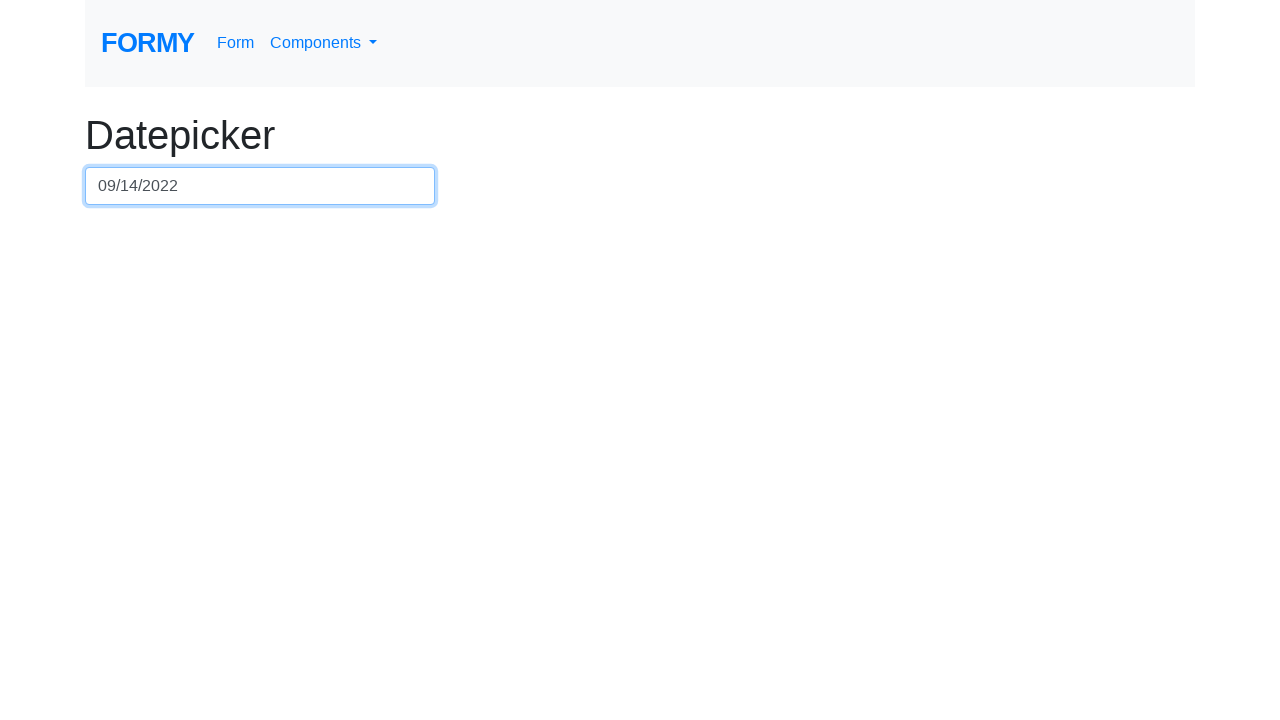